Adds multiple vegetables to cart, proceeds to checkout, and applies a promo code to verify the discount message

Starting URL: https://rahulshettyacademy.com/seleniumPractise/

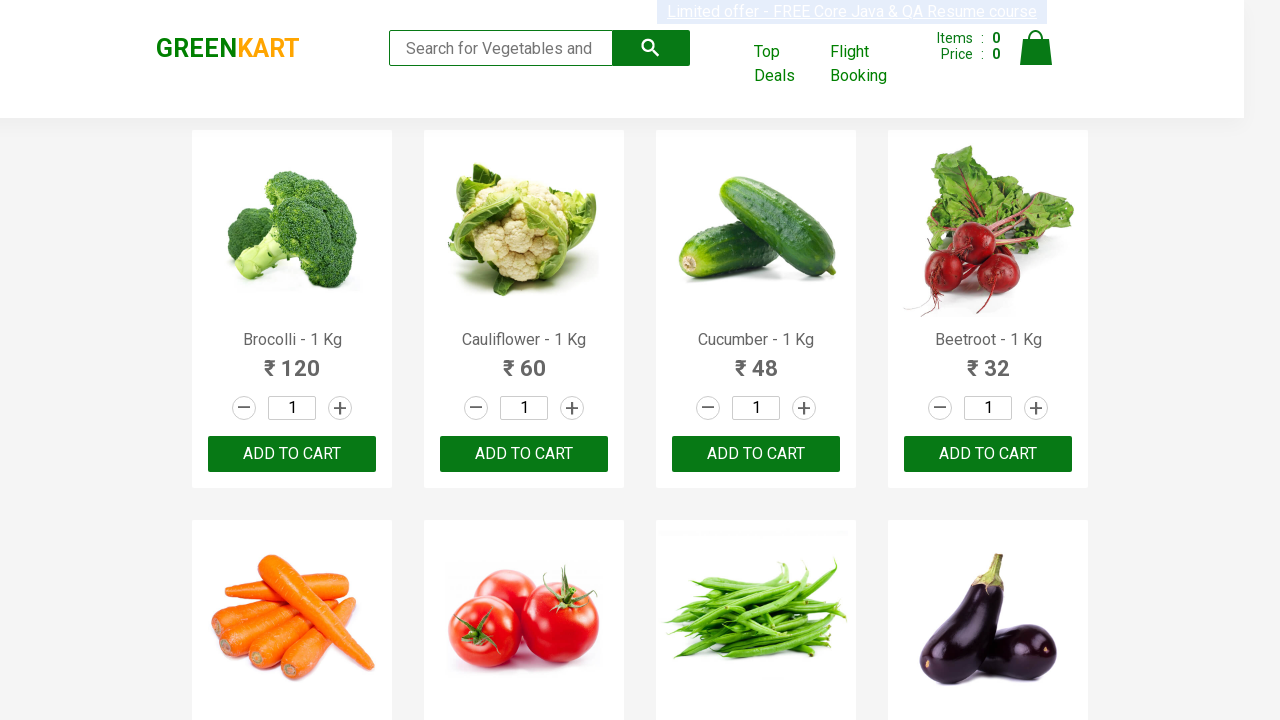

Retrieved all product names from the page
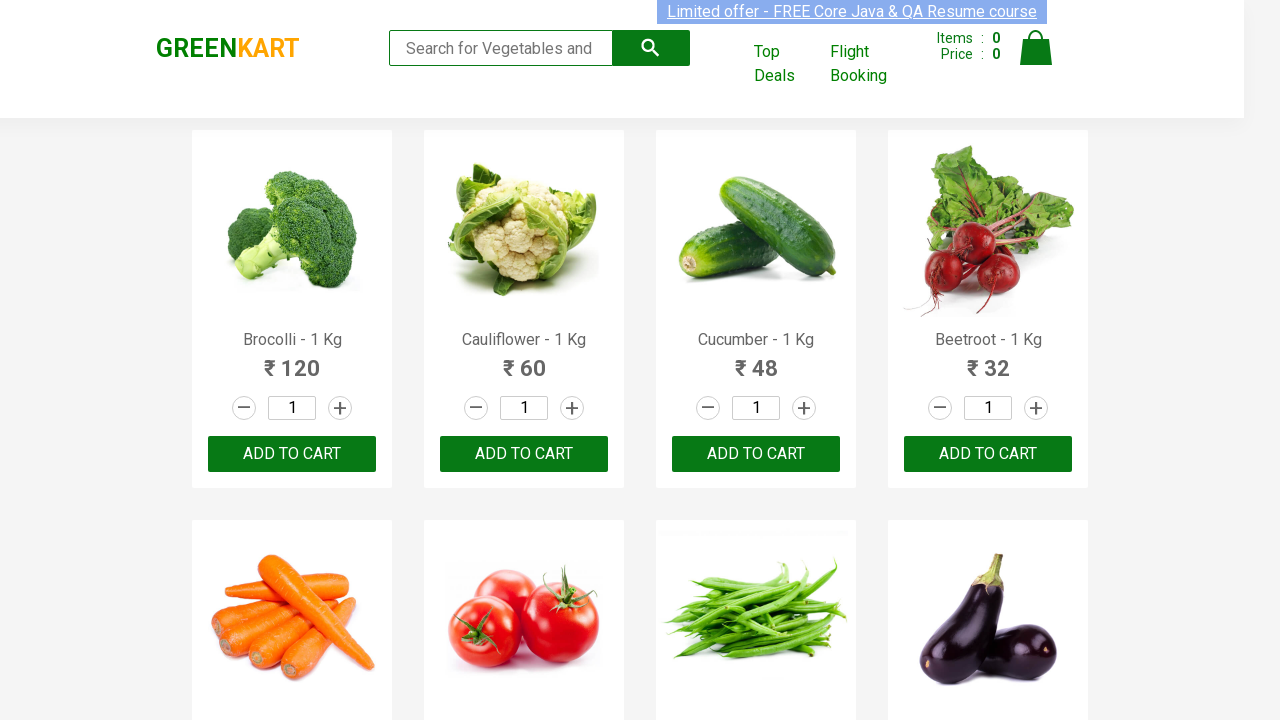

Added Brocolli to cart at (292, 454) on div.product-action > button >> nth=0
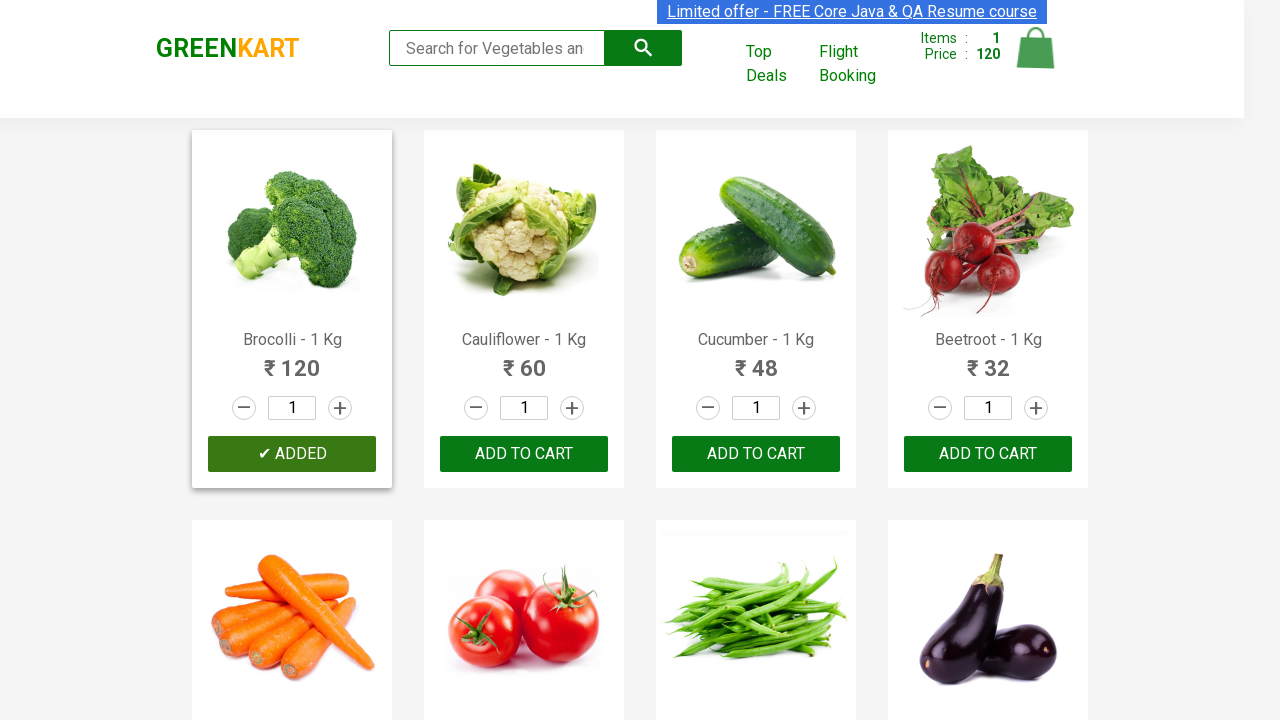

Added Cucumber to cart at (756, 454) on div.product-action > button >> nth=2
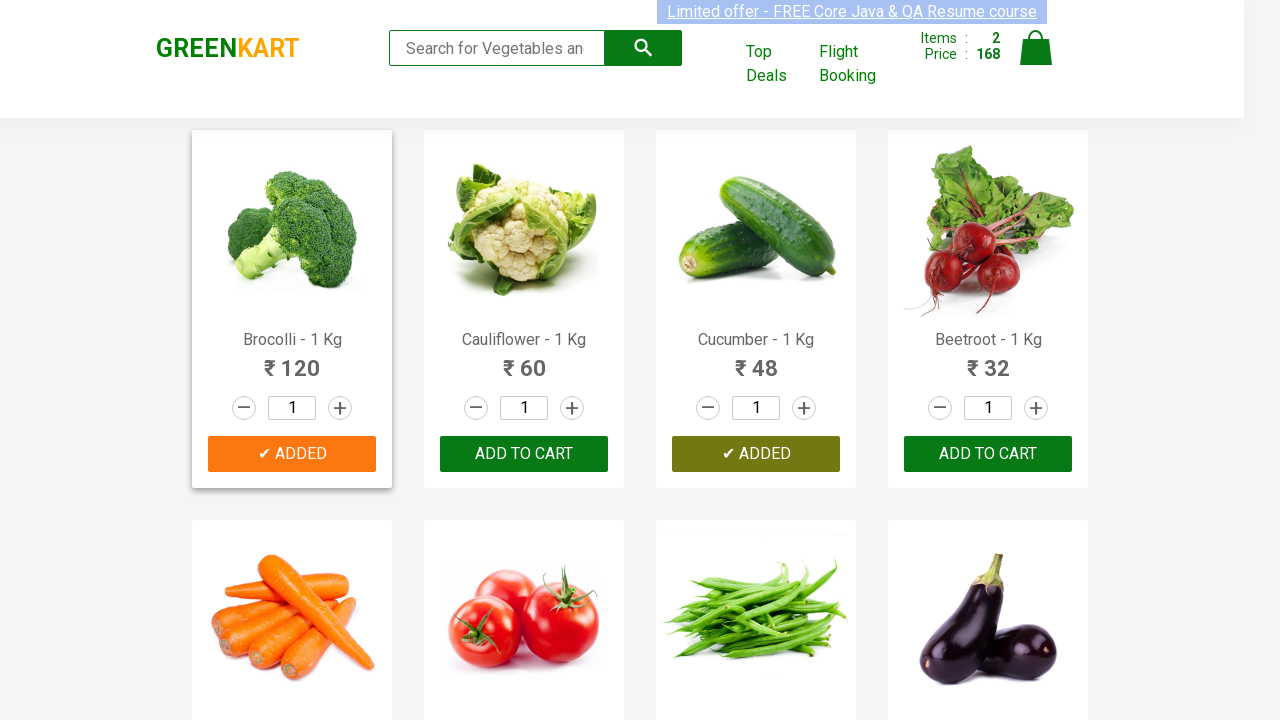

Added Carrot to cart at (292, 360) on div.product-action > button >> nth=4
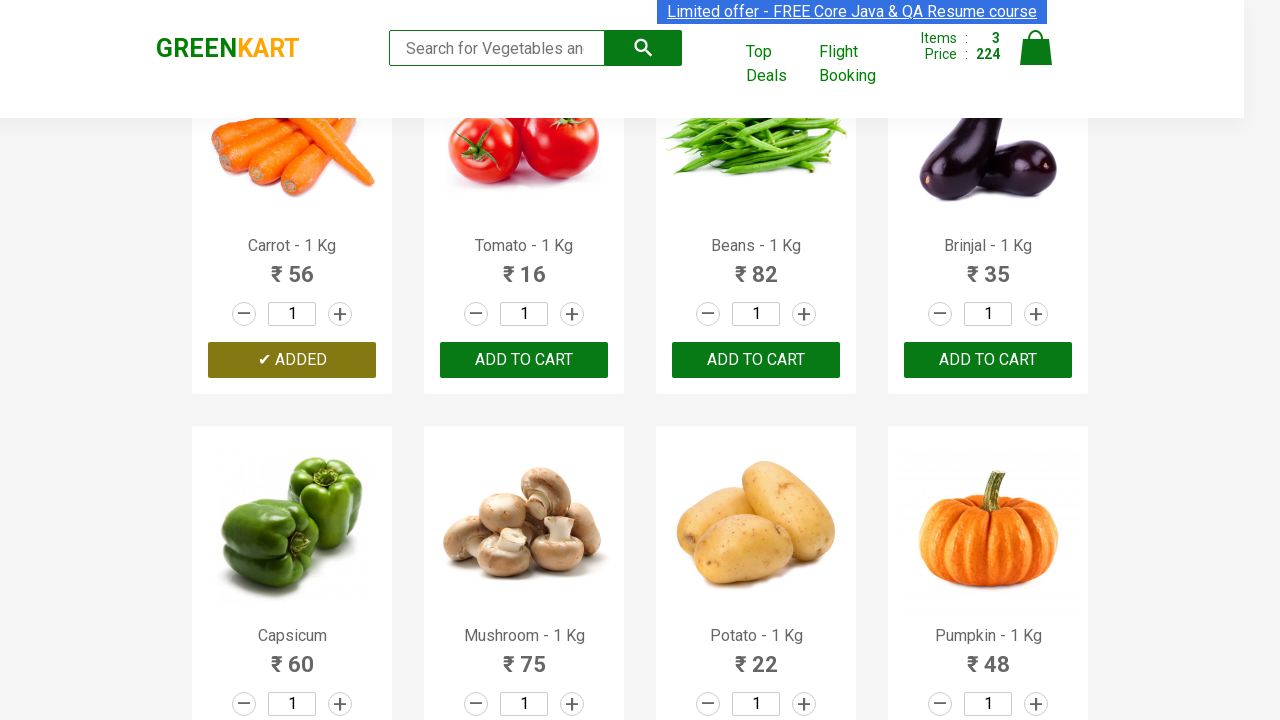

Clicked on cart icon to view cart at (1036, 48) on img[alt='Cart']
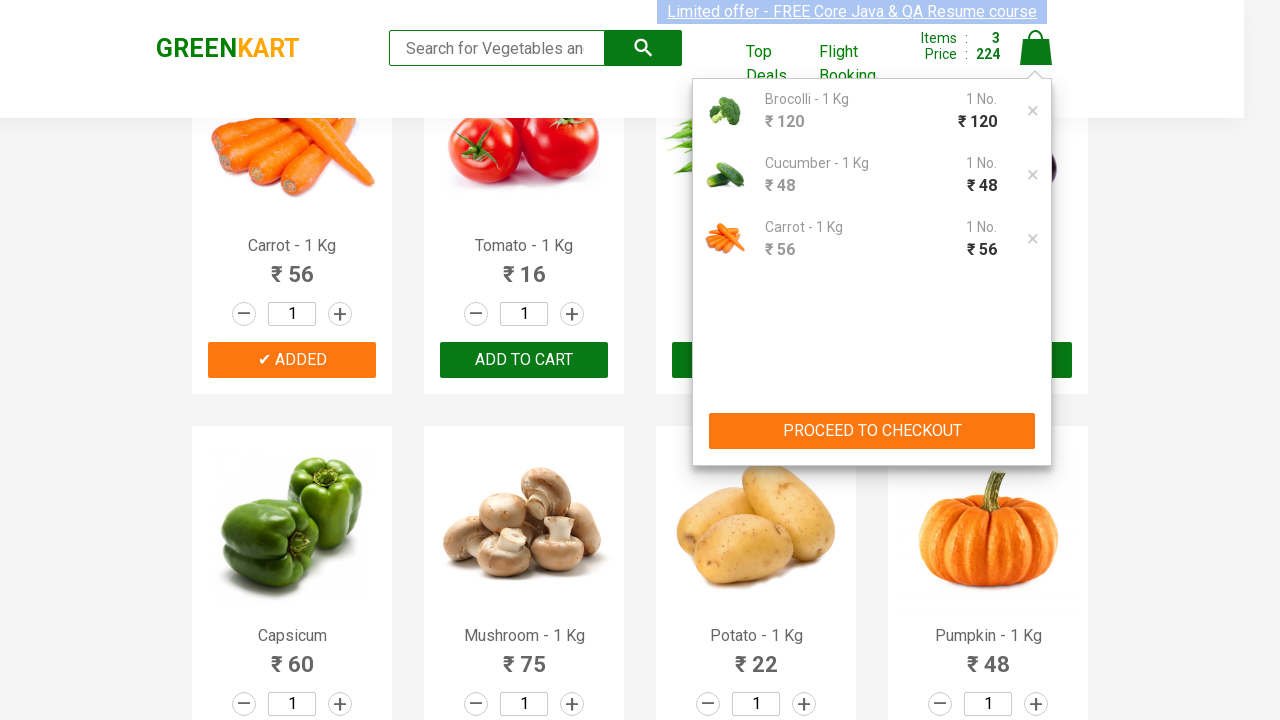

Clicked PROCEED TO CHECKOUT button at (872, 431) on button:has-text('PROCEED TO CHECKOUT')
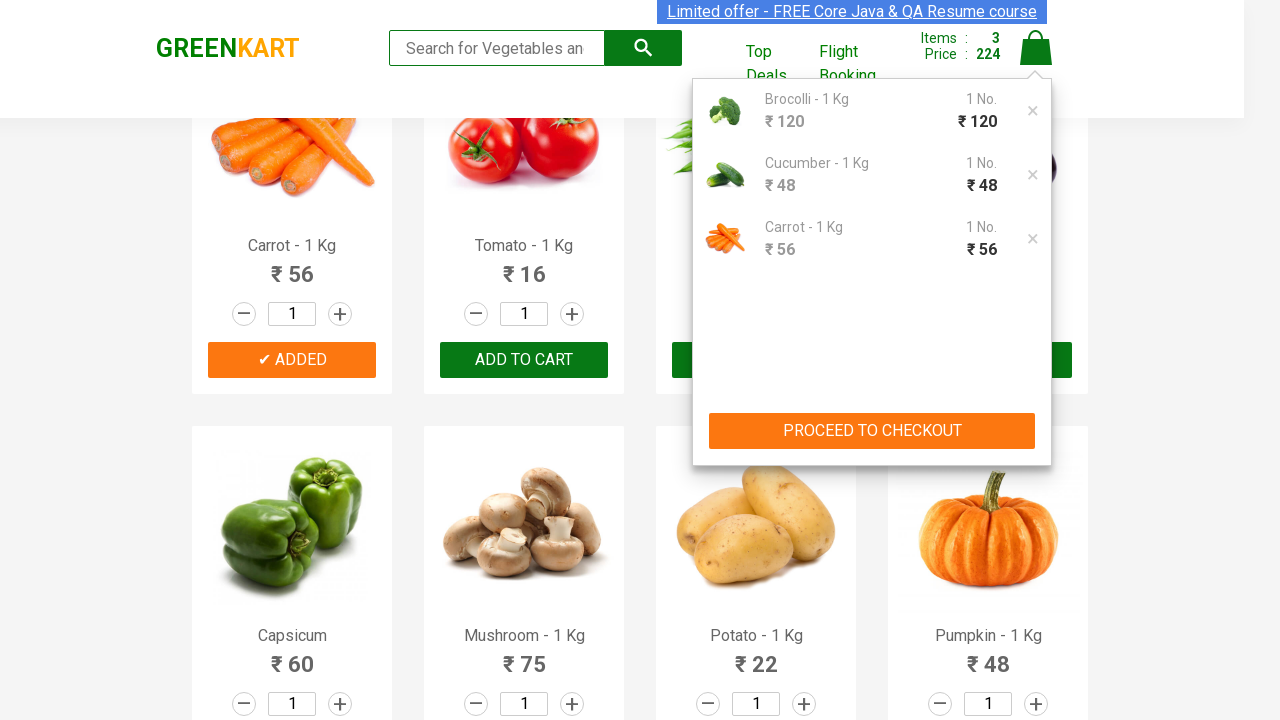

Promo code input field loaded
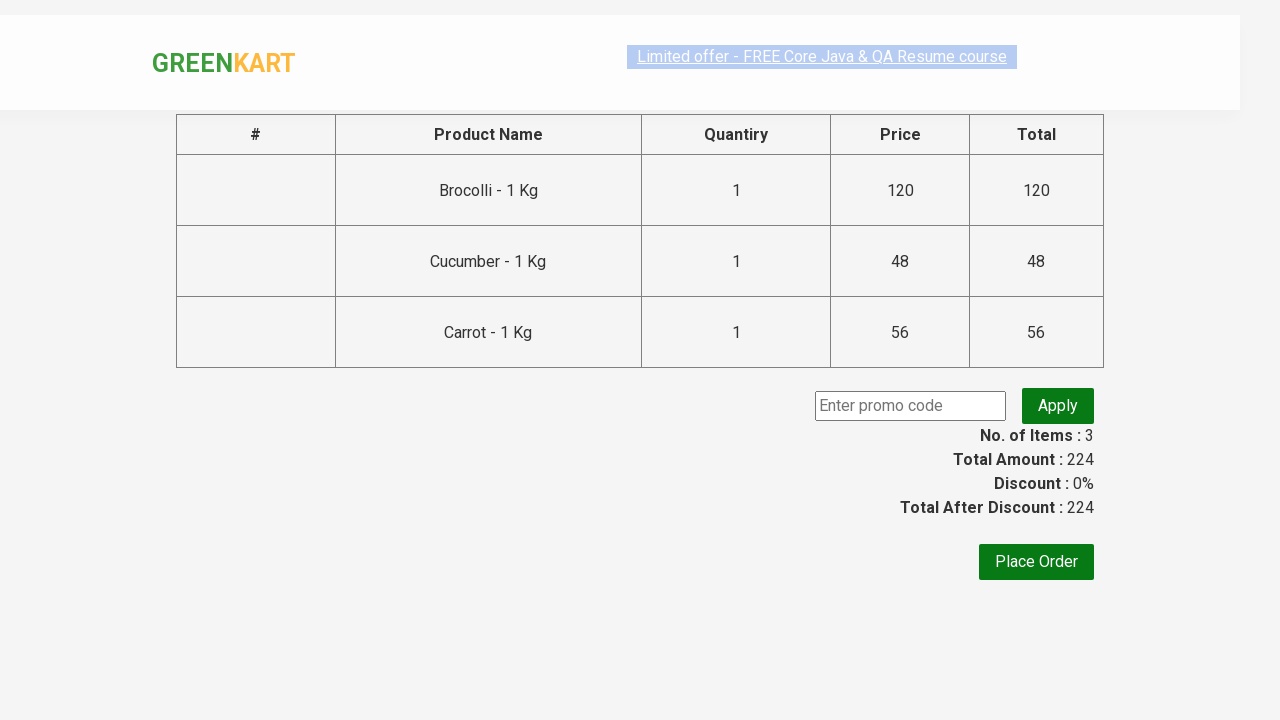

Entered promo code 'rahulshettyacademy' into the field on input.promoCode
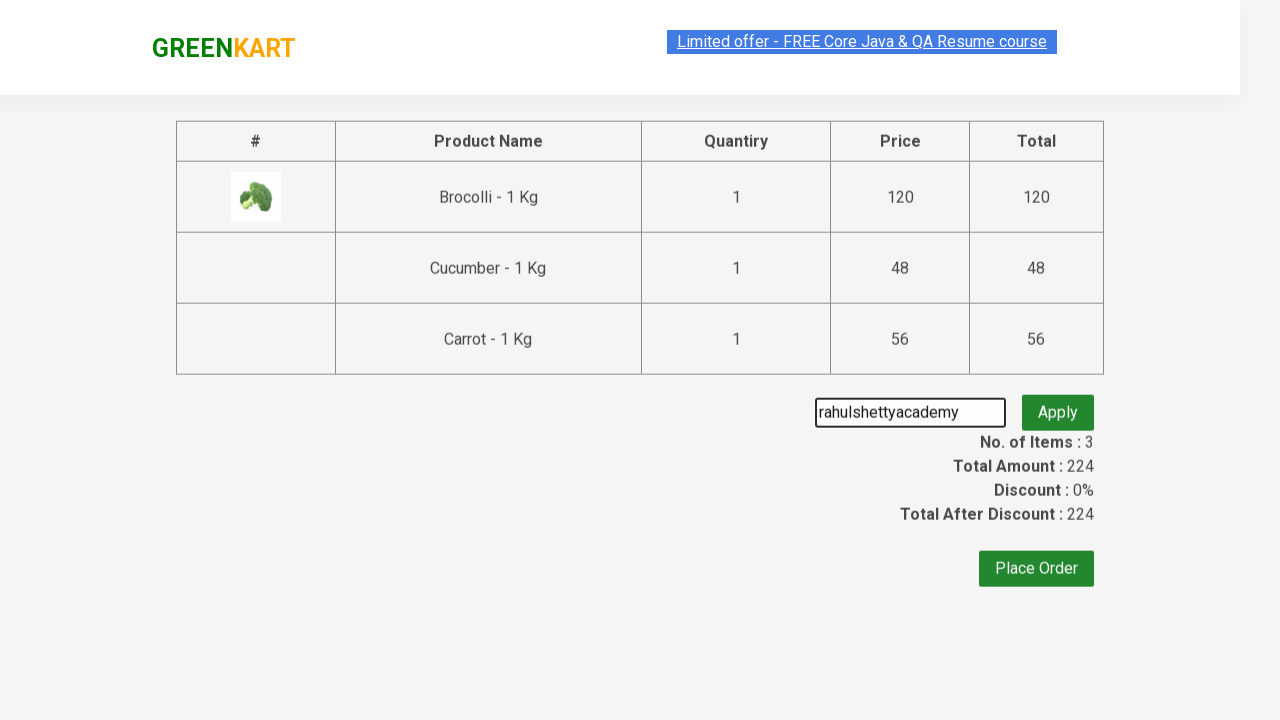

Clicked apply promo button at (1058, 406) on .promoBtn
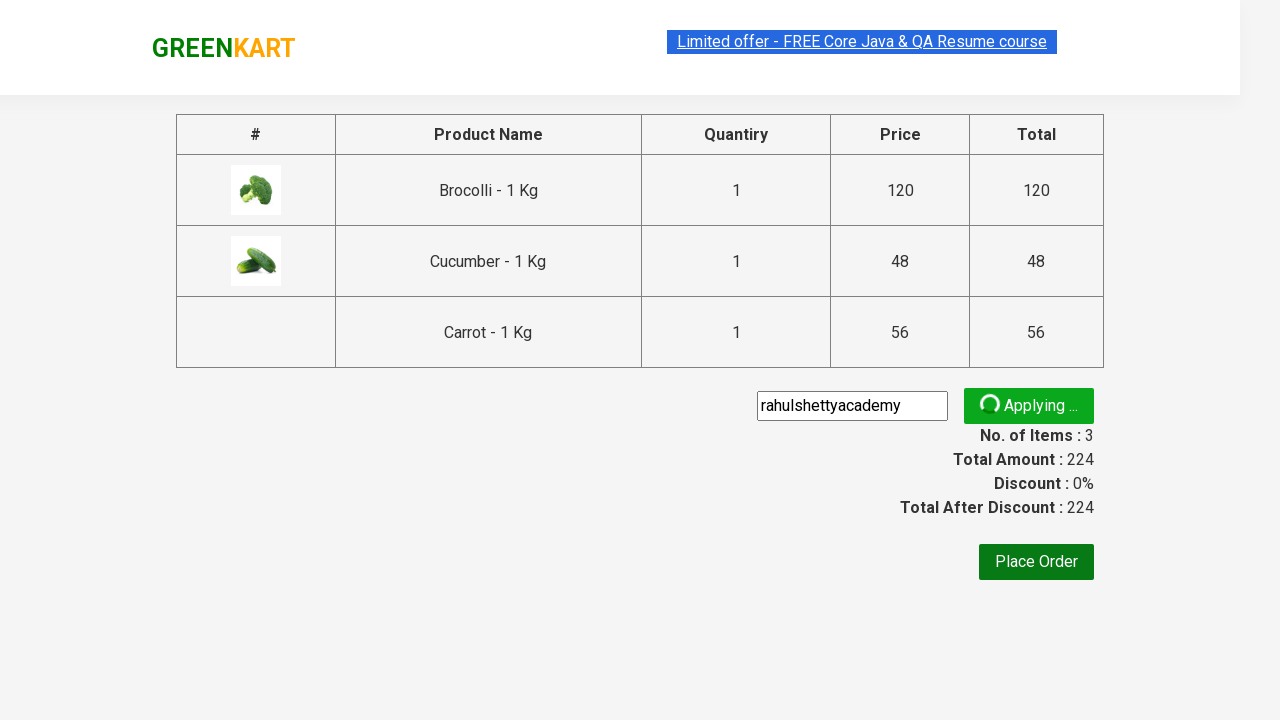

Promo discount message appeared confirming code application
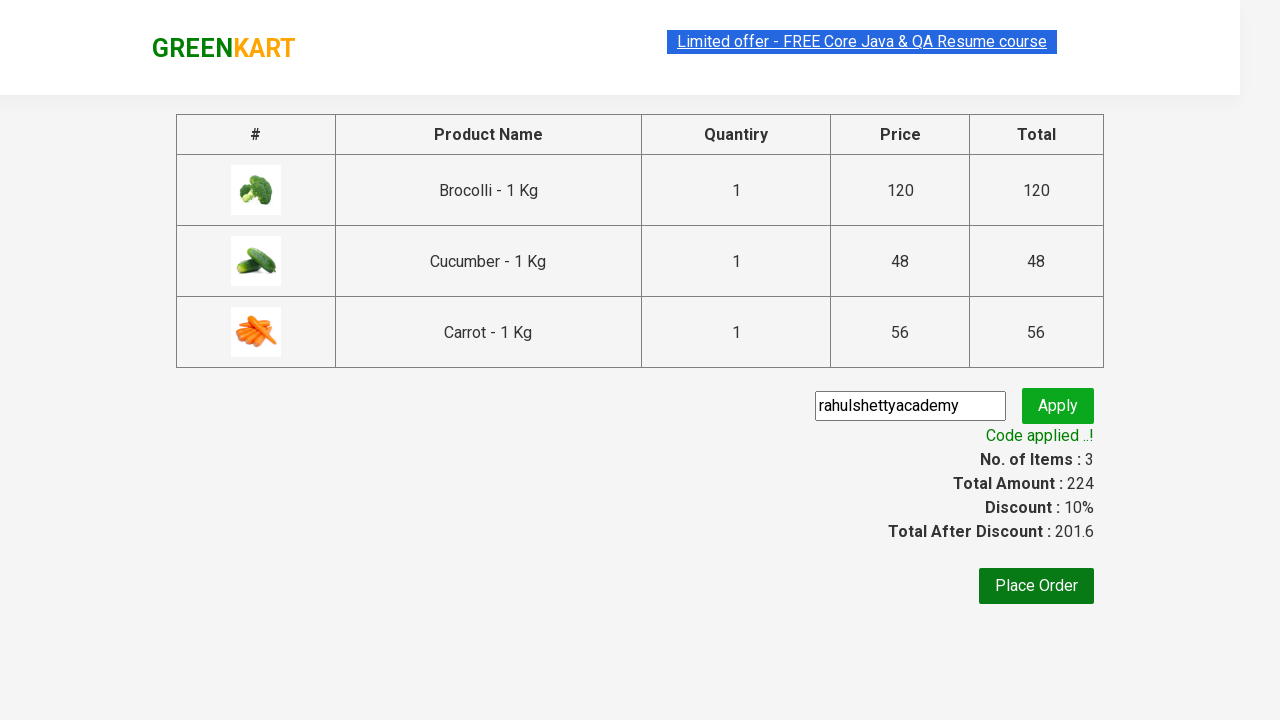

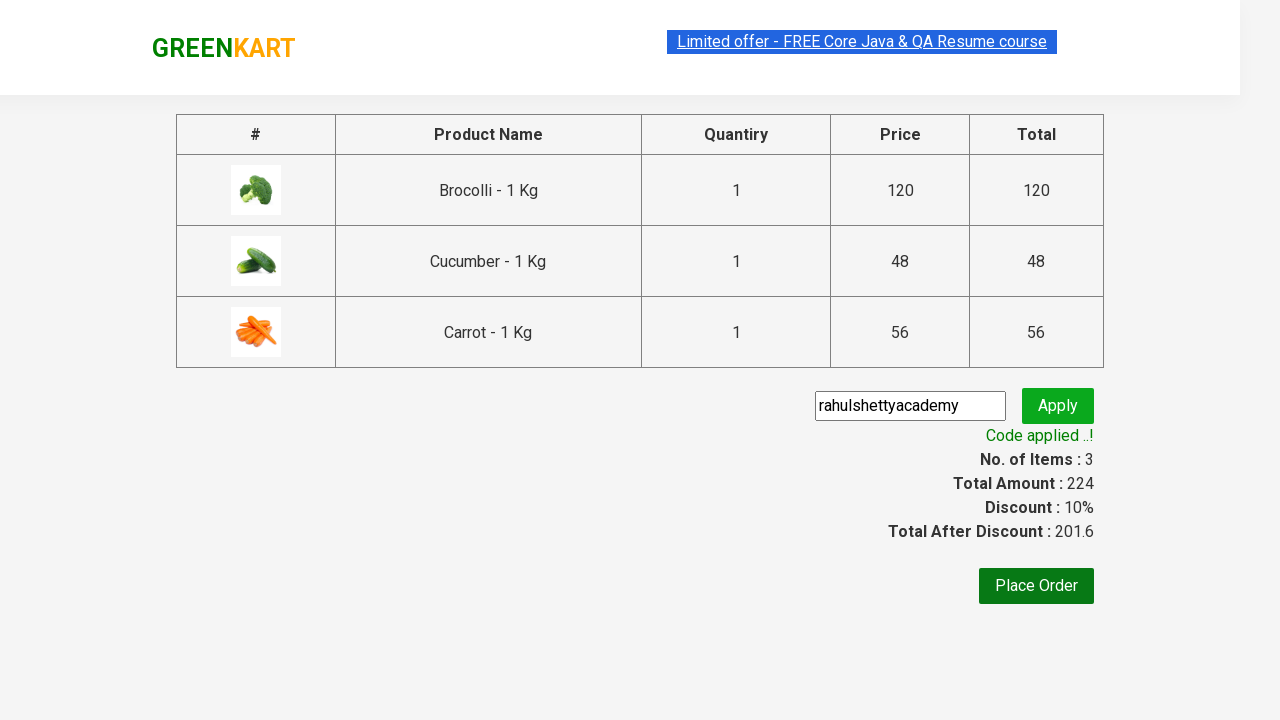